Tests selecting an option from a dropdown list by iterating through options and clicking on the desired one, then verifying the selection

Starting URL: https://the-internet.herokuapp.com/dropdown

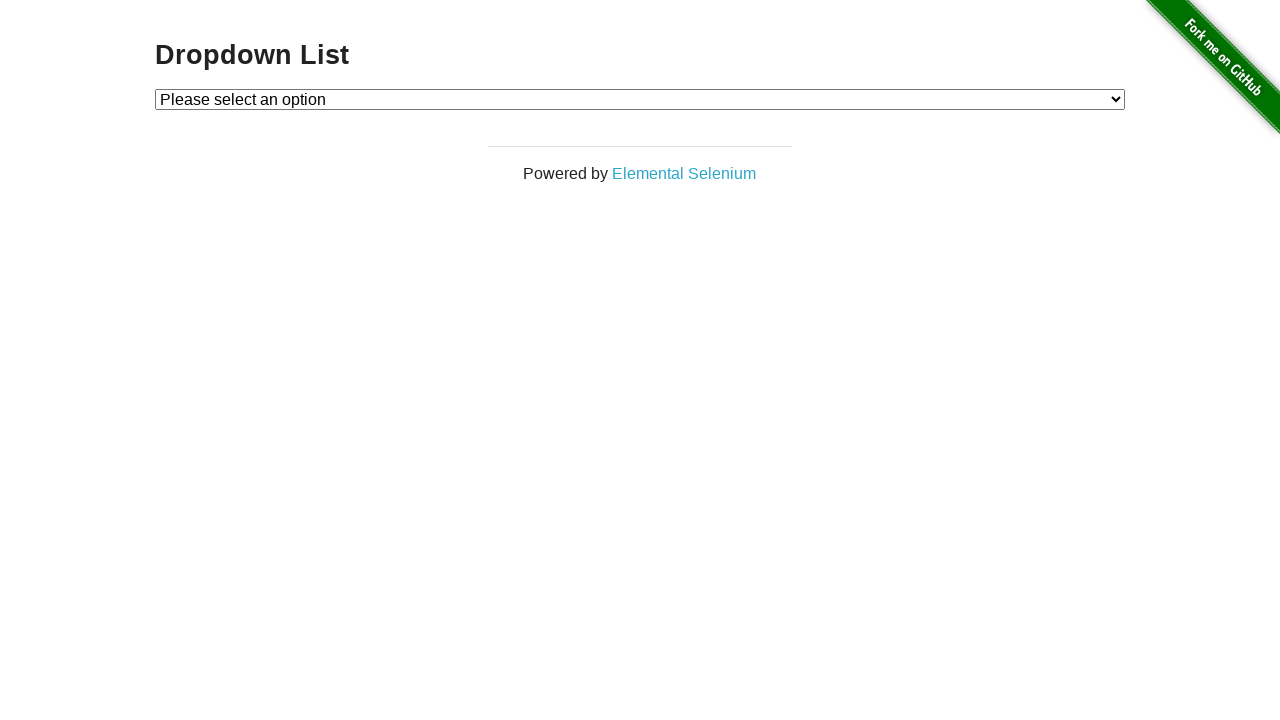

Located dropdown element and selected 'Option 1' on #dropdown
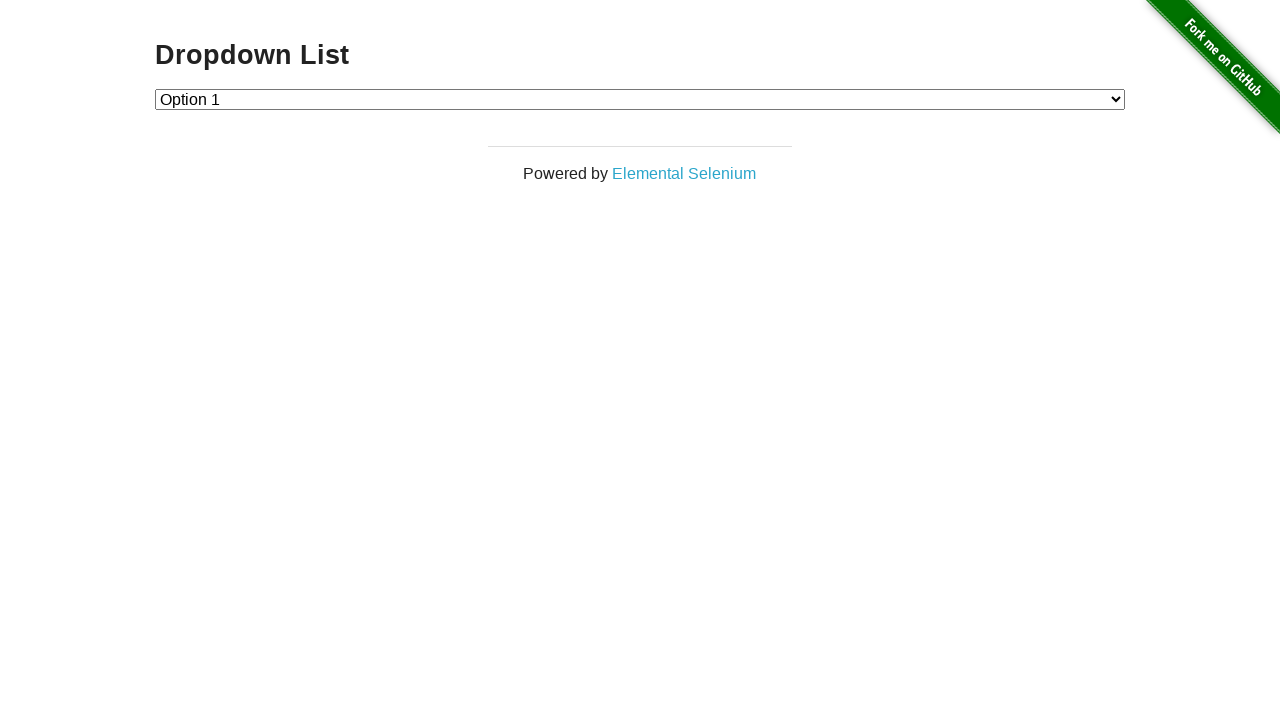

Retrieved selected dropdown value
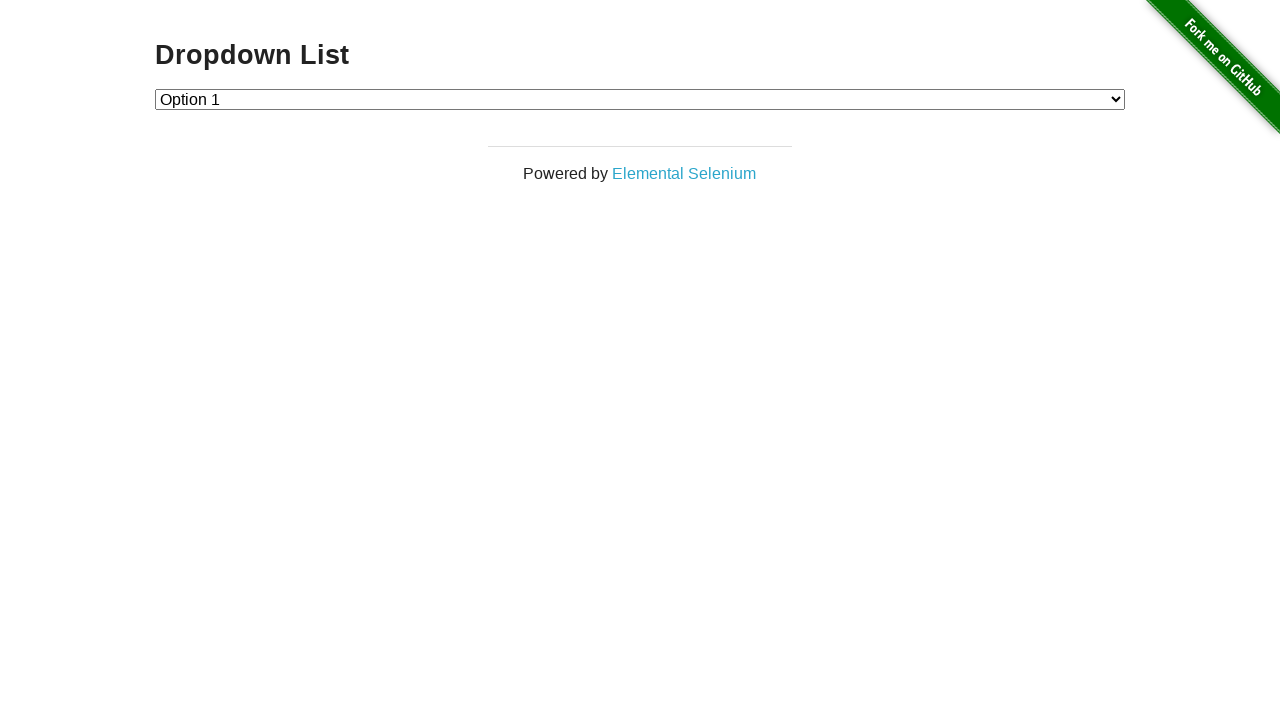

Verified dropdown selection is '1'
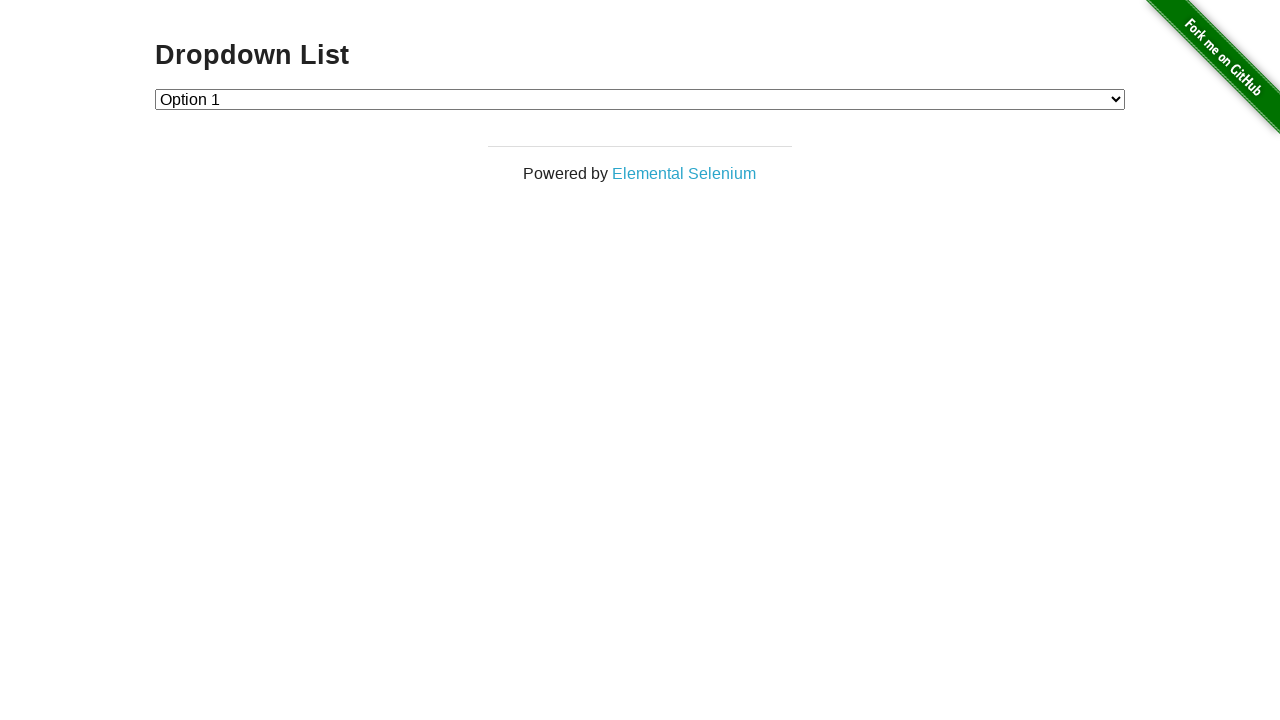

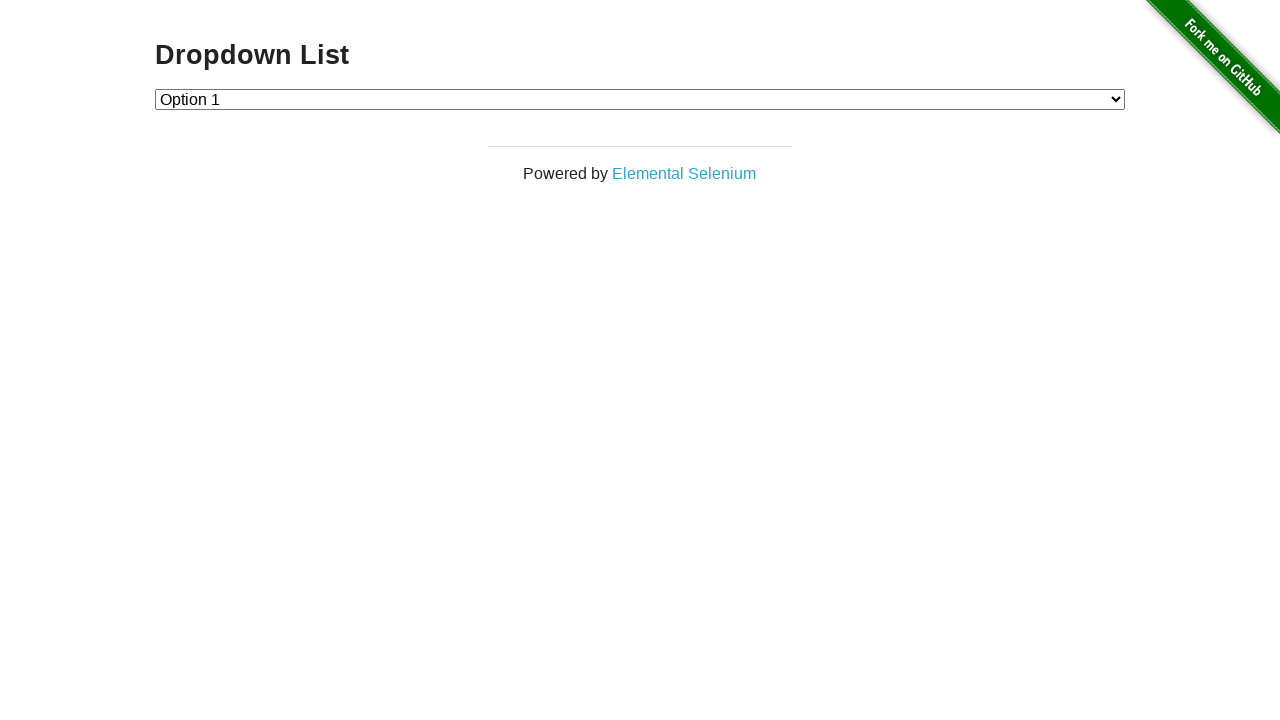